Tests drag and drop functionality by dragging element from box A to box B

Starting URL: https://crossbrowsertesting.github.io/drag-and-drop

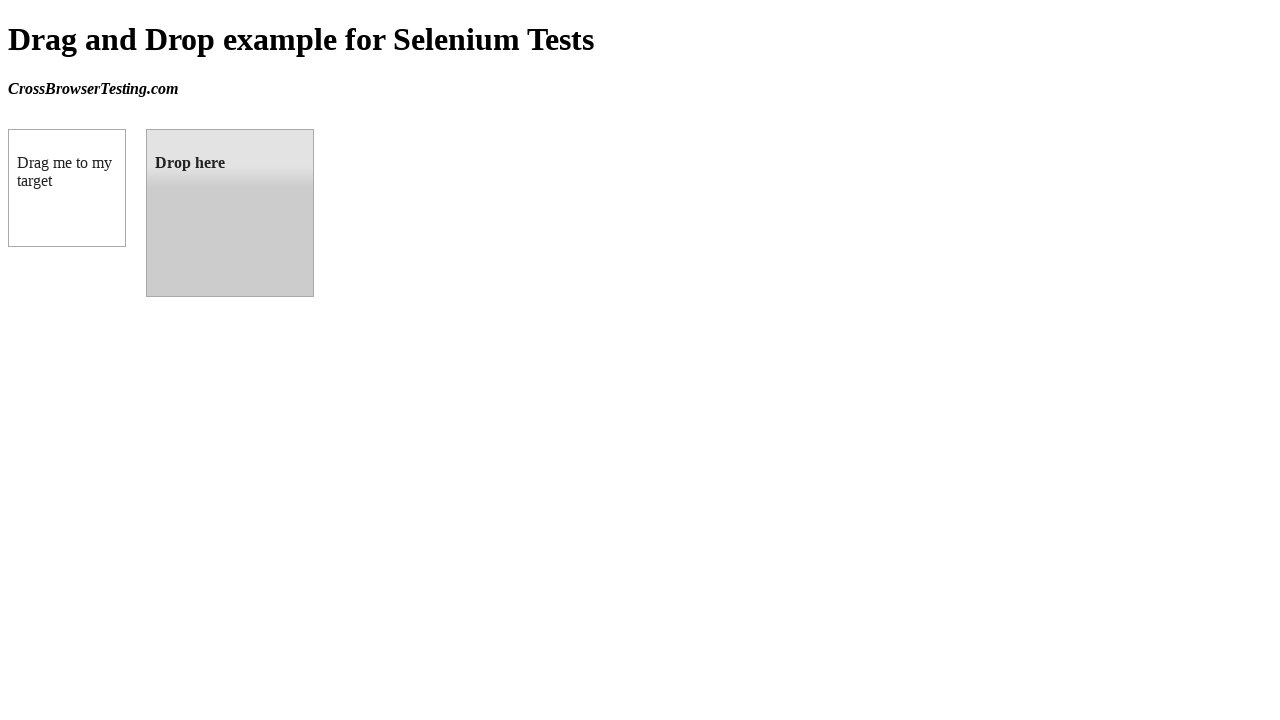

Located draggable element with id 'draggable'
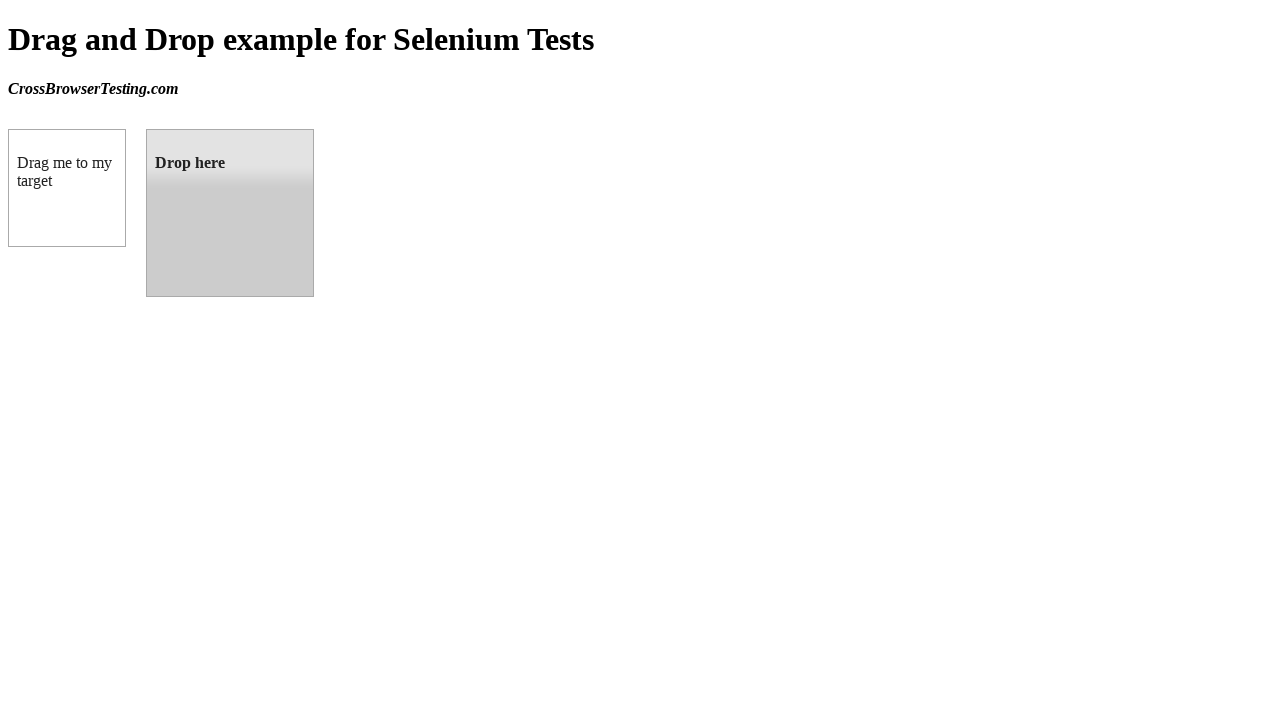

Located droppable element with id 'droppable'
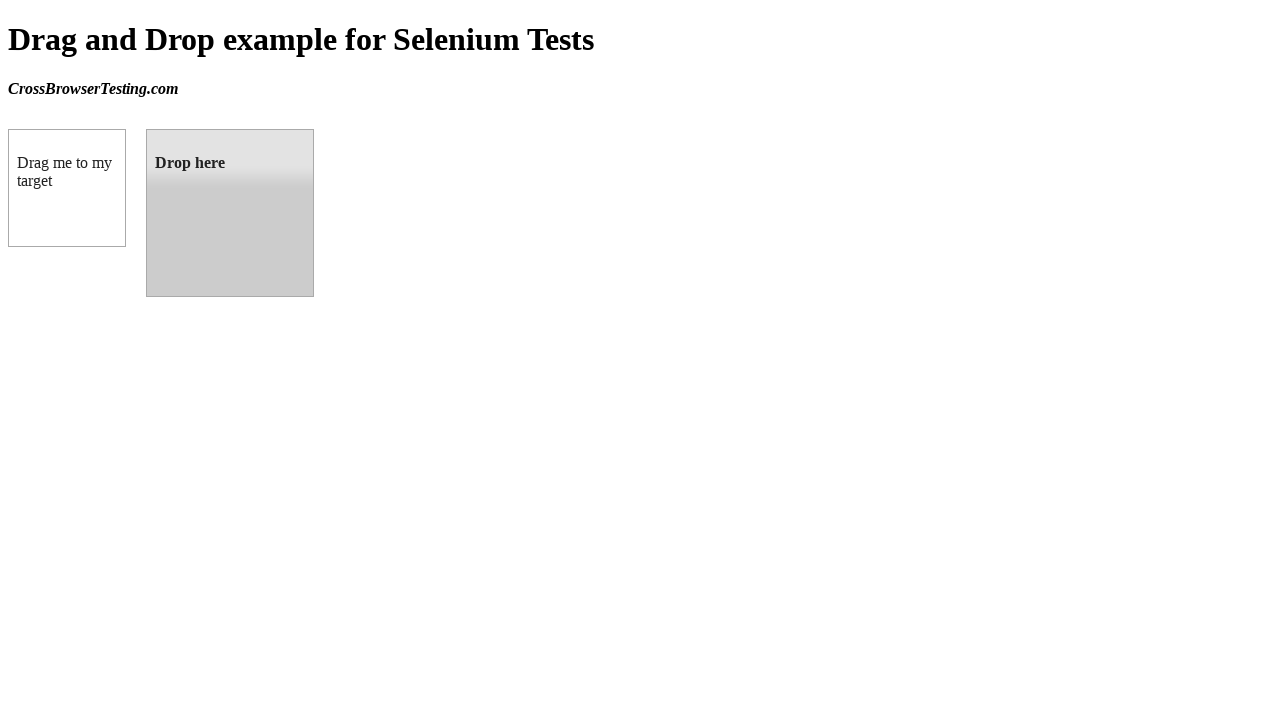

Draggable element loaded and became visible
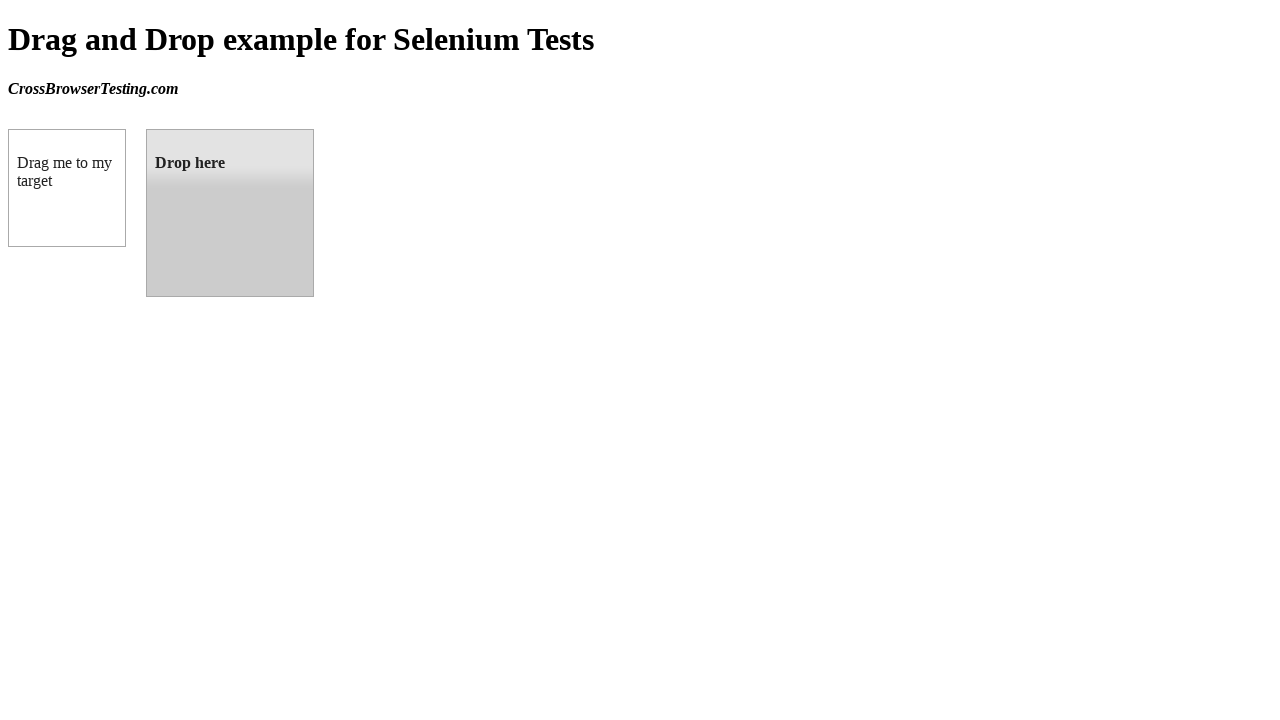

Droppable element loaded and became visible
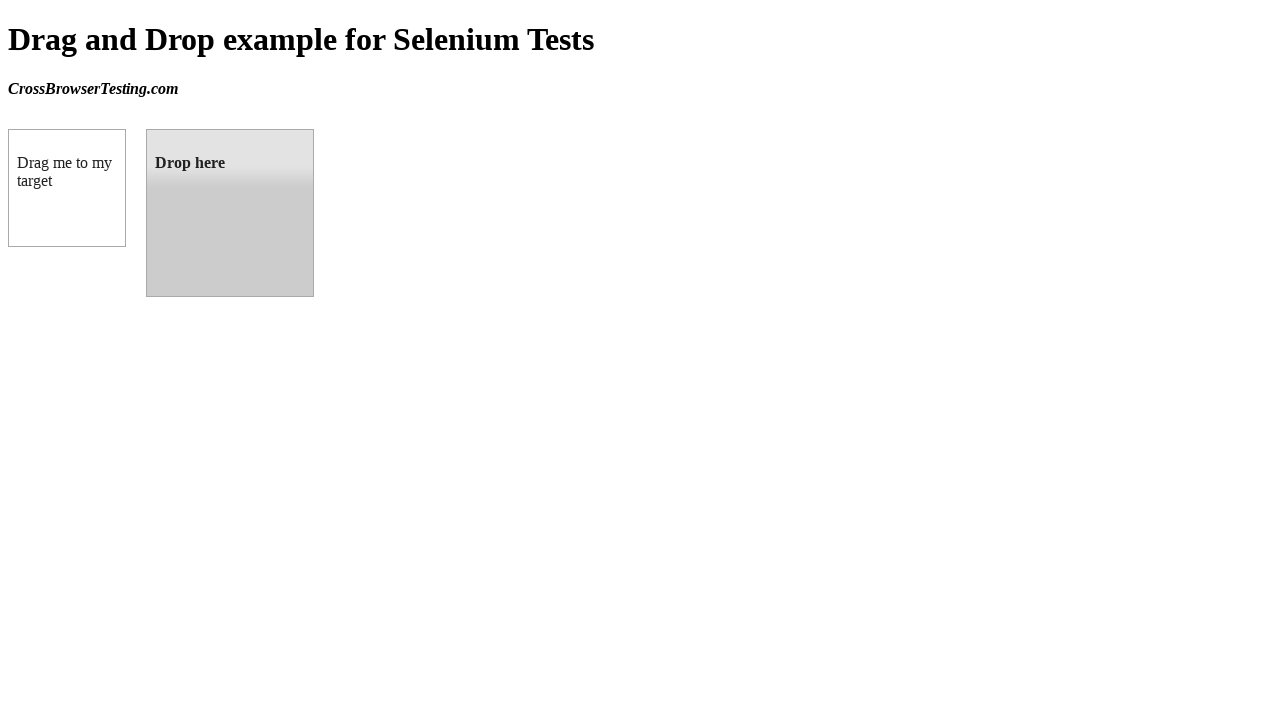

Dragged element from box A to box B at (230, 213)
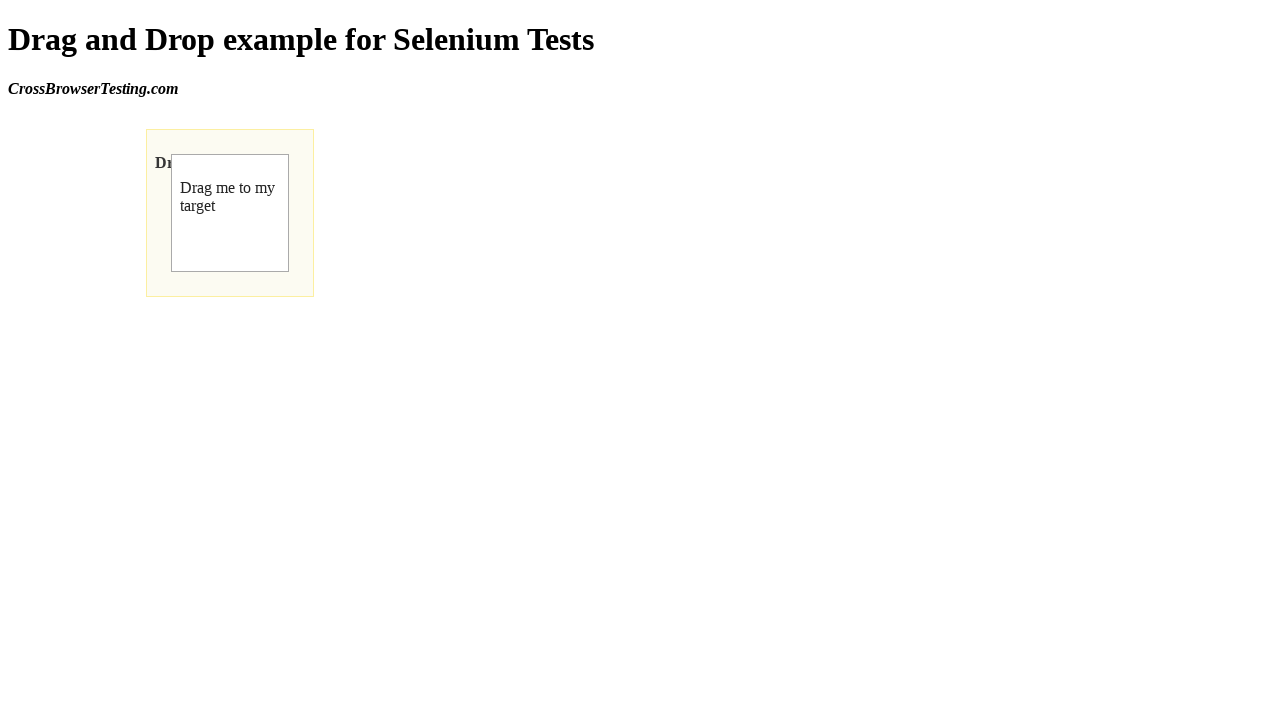

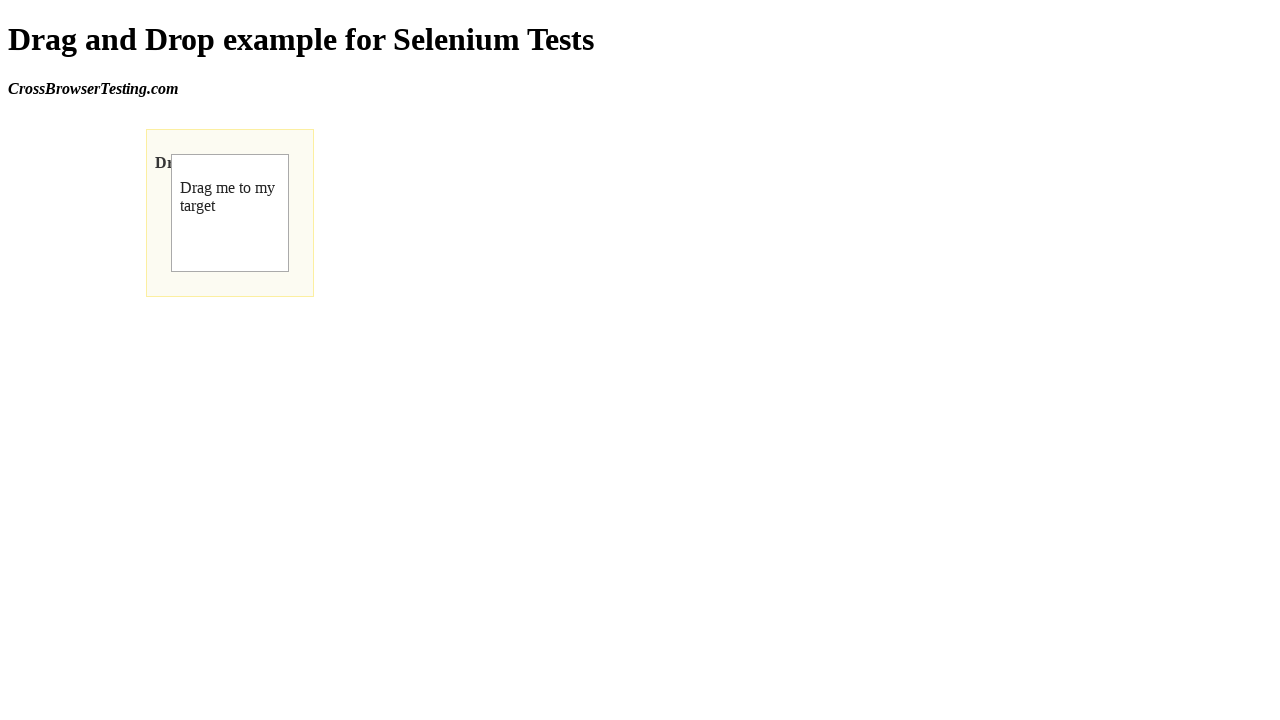